Tests a registration form by filling in first name, last name, and email fields, then clicking the submit button and verifying the success message.

Starting URL: http://suninjuly.github.io/registration1.html

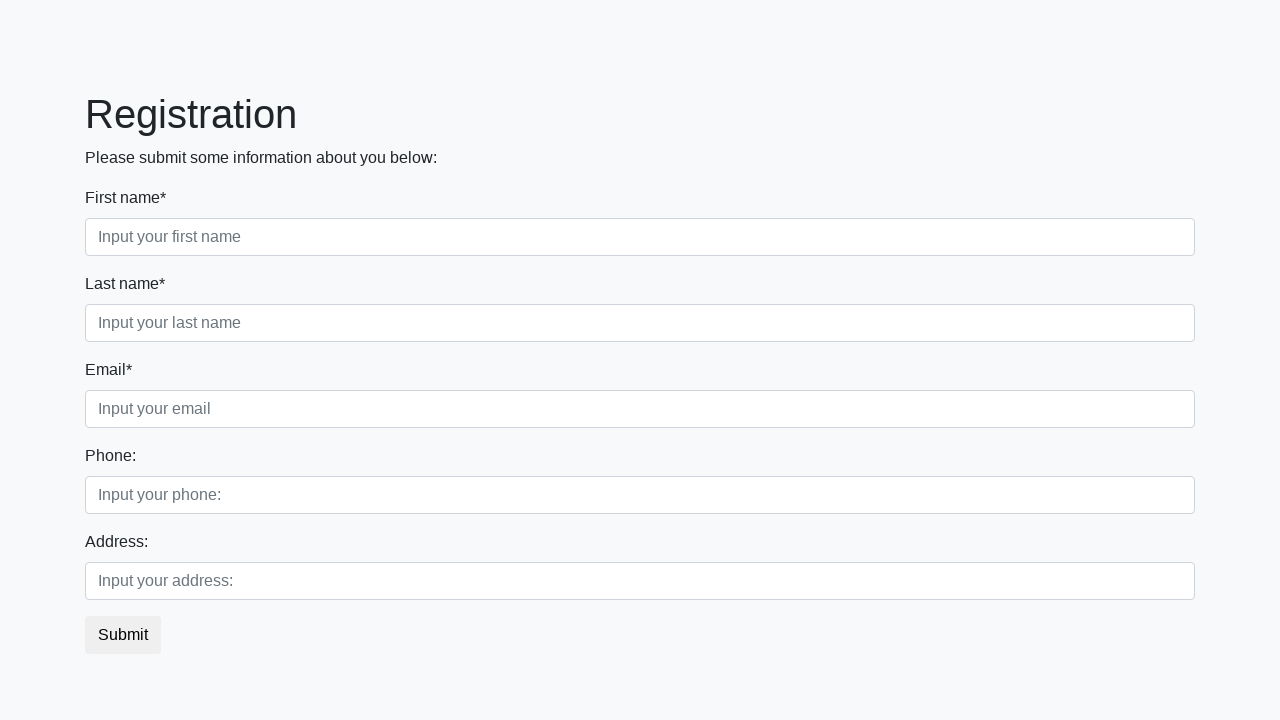

Filled first name field with 'Vasya' on .first_block input.form-control.first
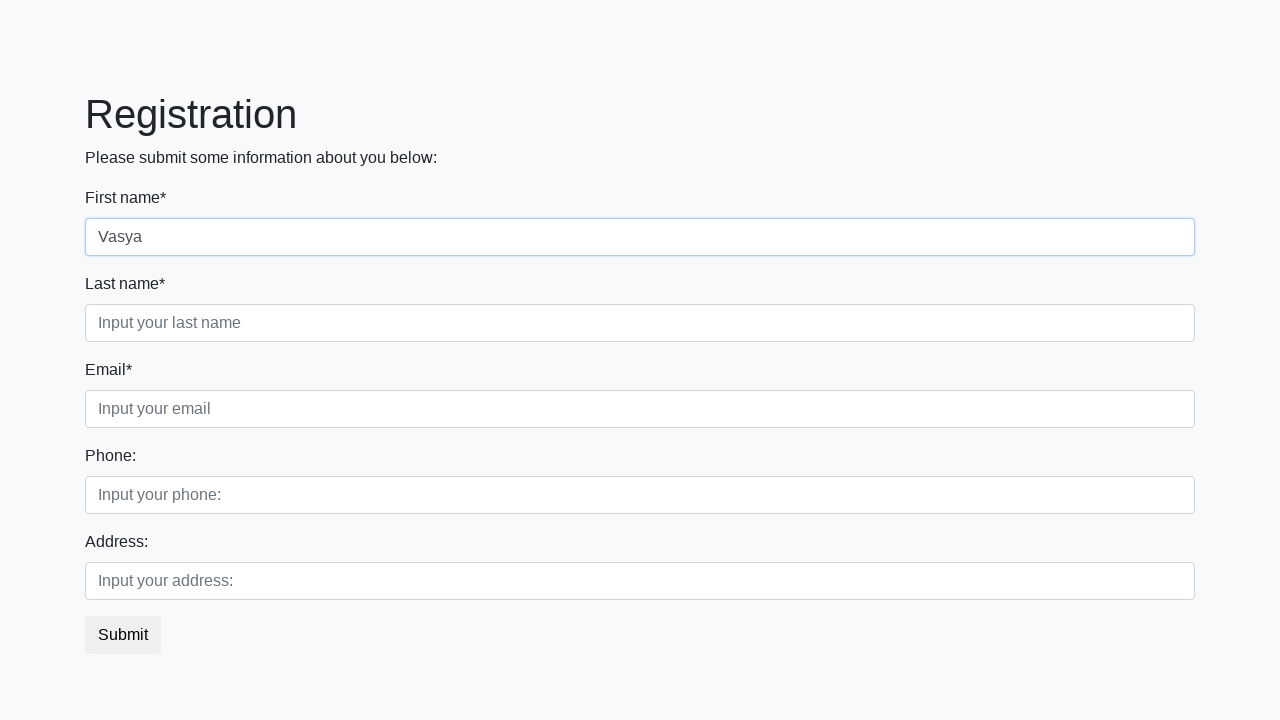

Filled last name field with 'Petrov' on .first_block input.form-control.second
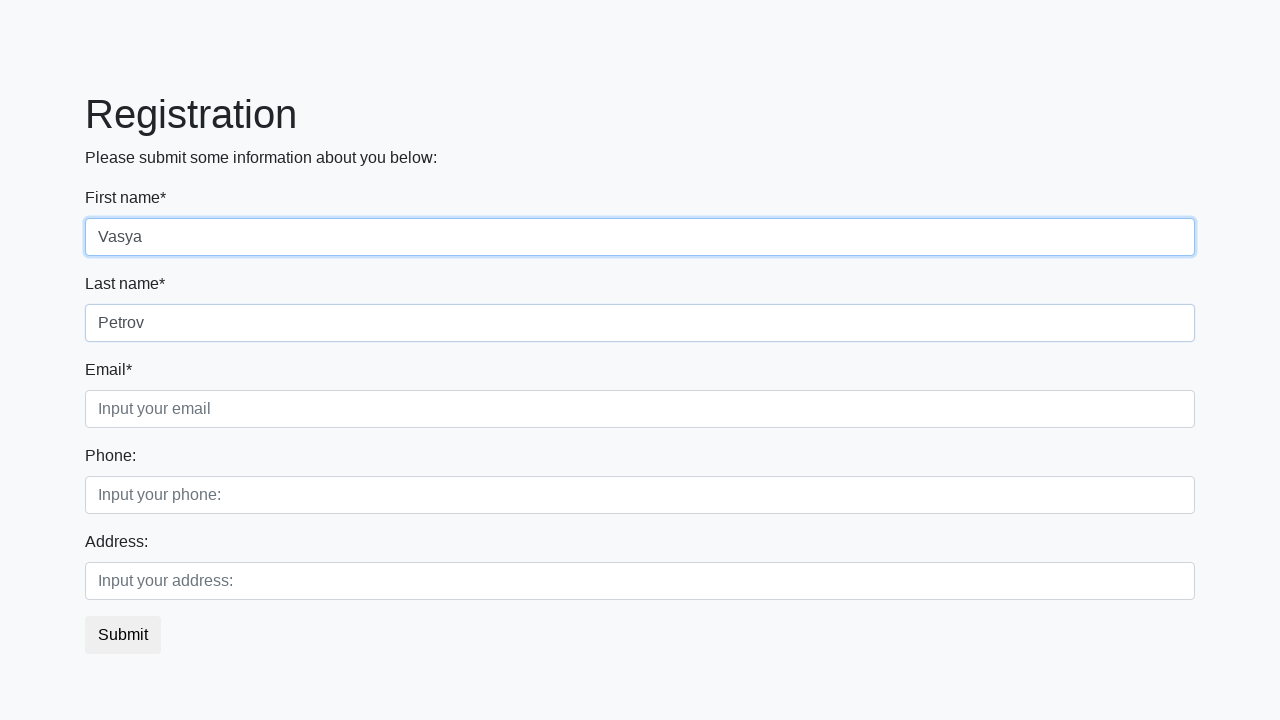

Filled email field with 'Vasya@Petrov' on .first_block input.form-control.third
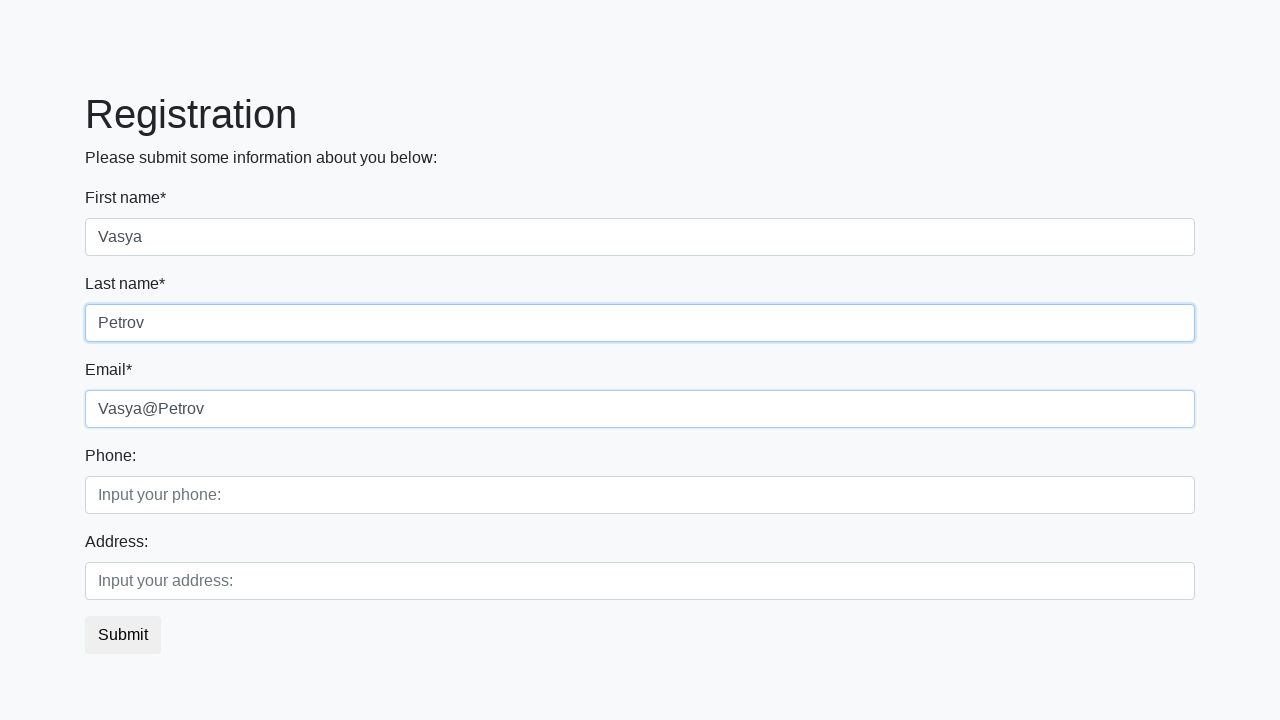

Clicked submit button at (123, 635) on button.btn
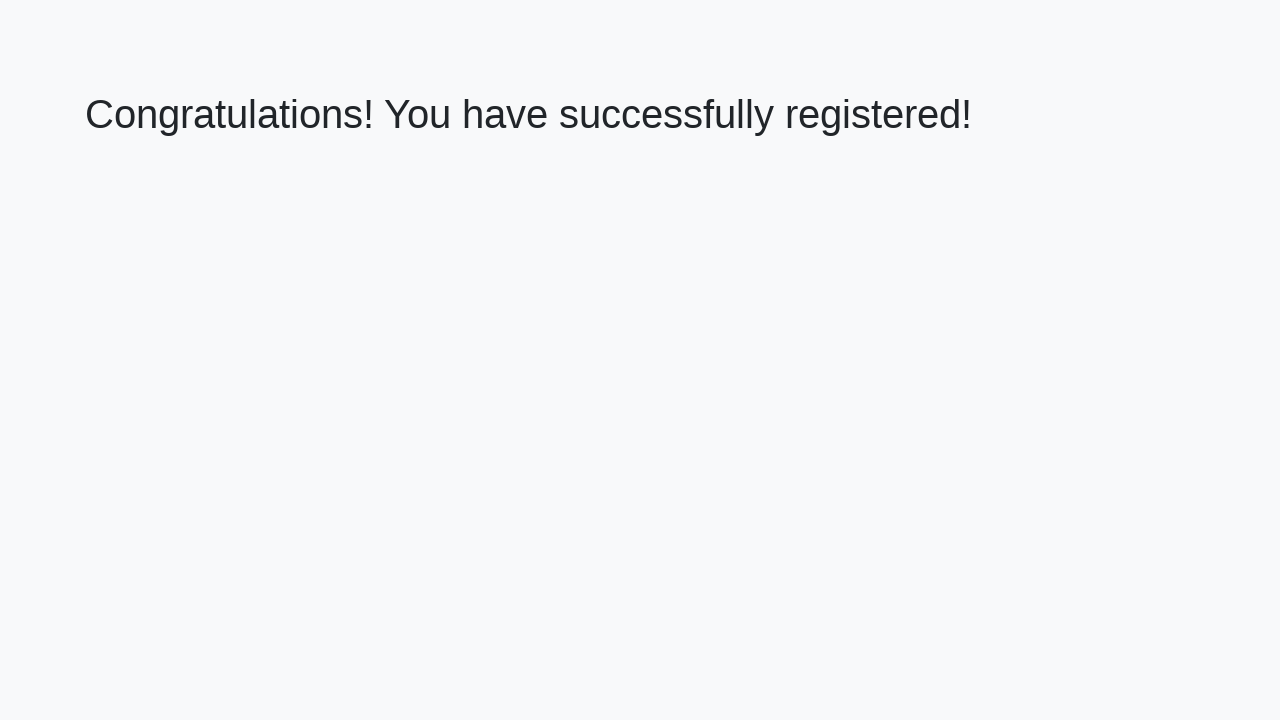

Success message heading loaded
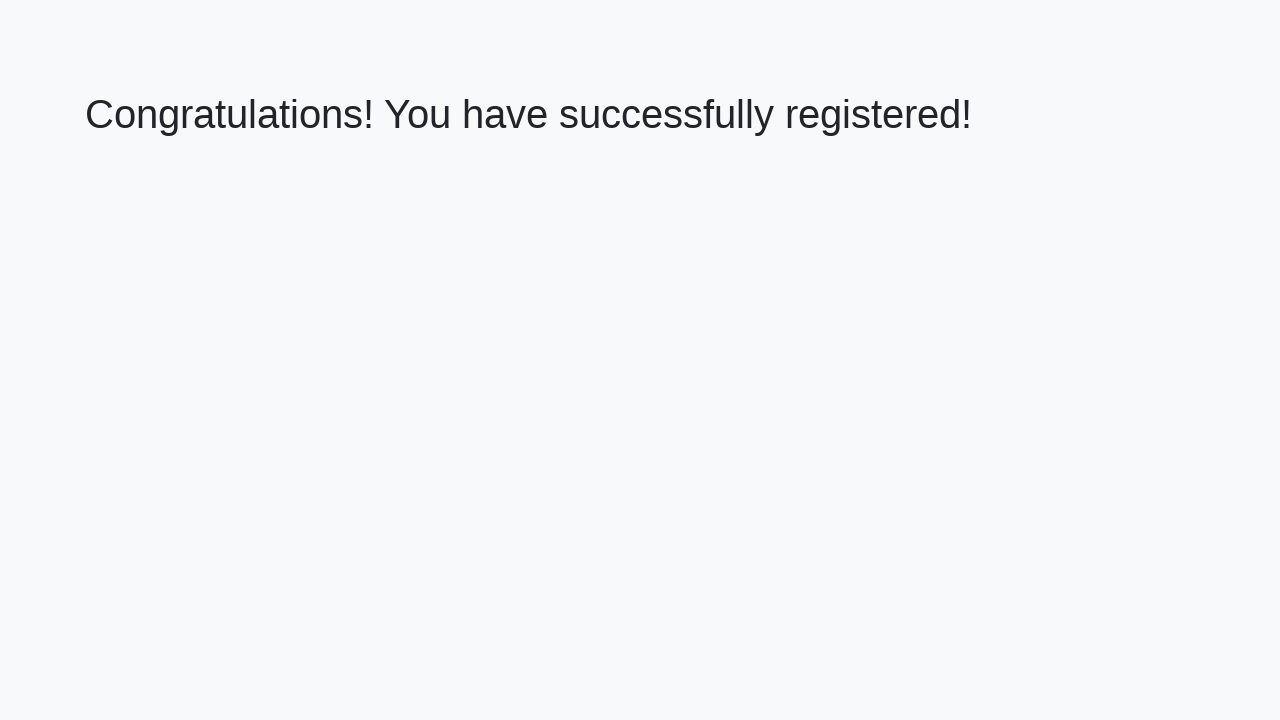

Retrieved success message text: 'Congratulations! You have successfully registered!'
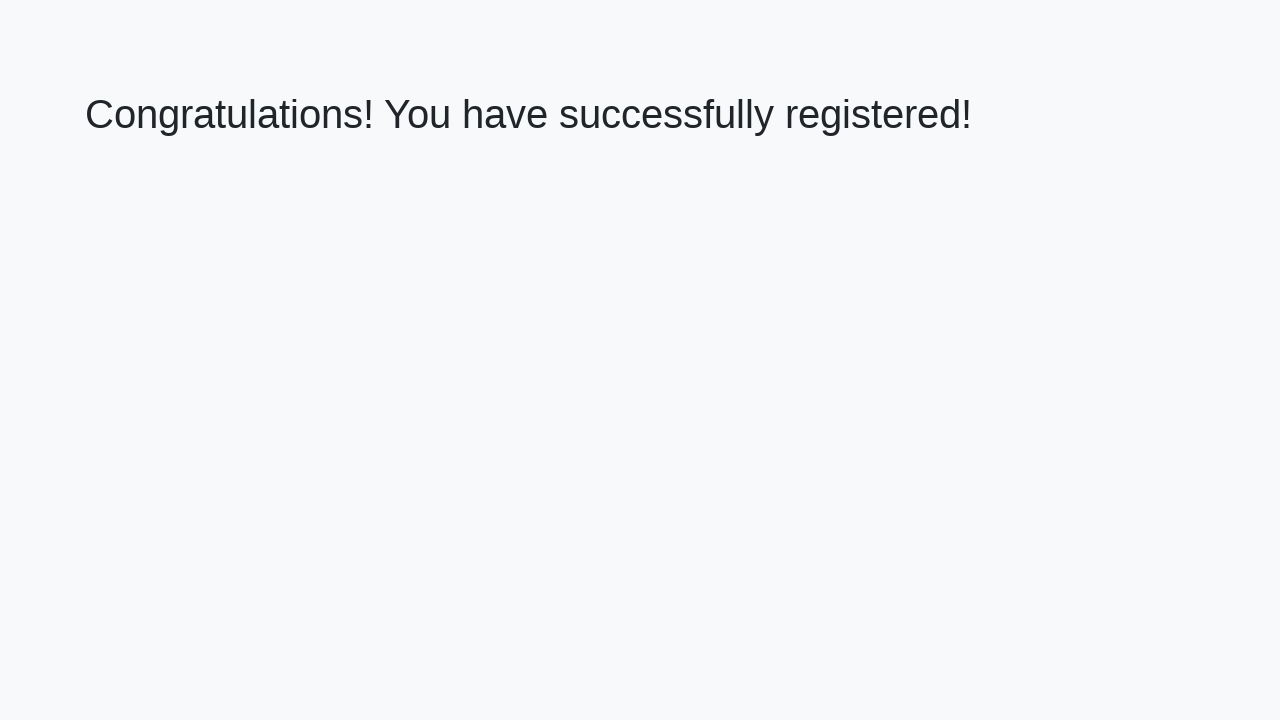

Verified success message matches expected text
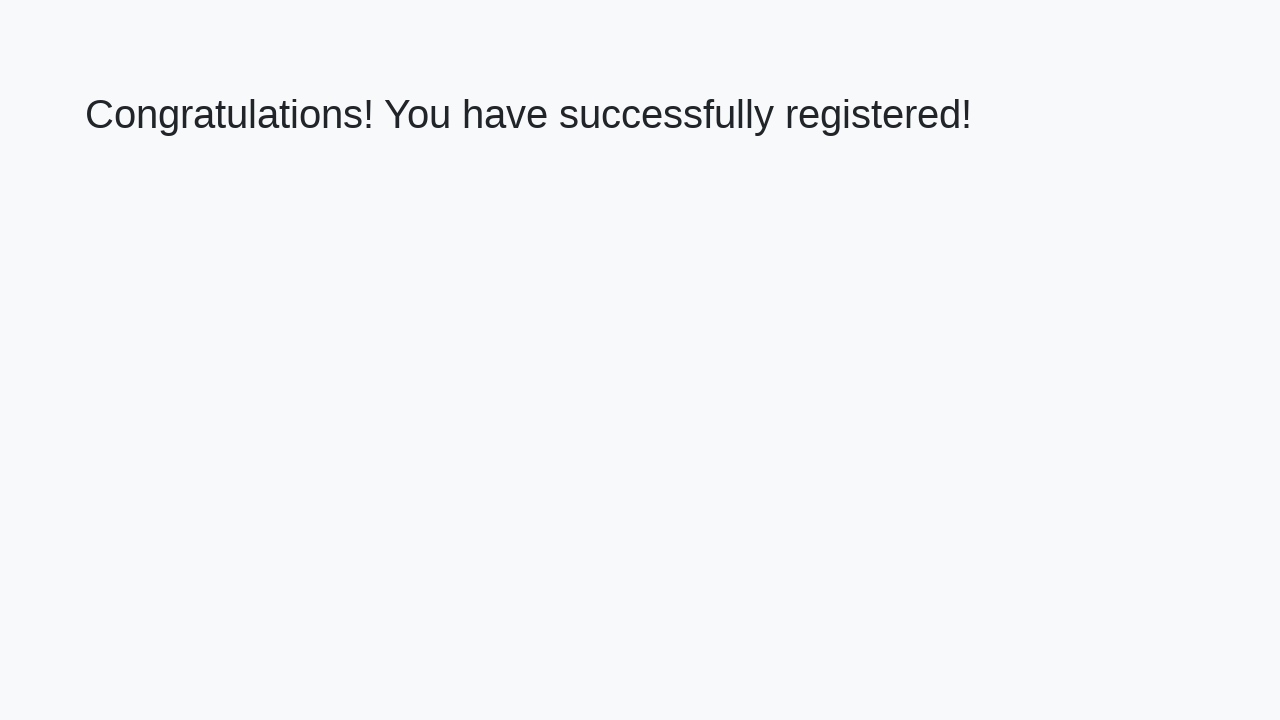

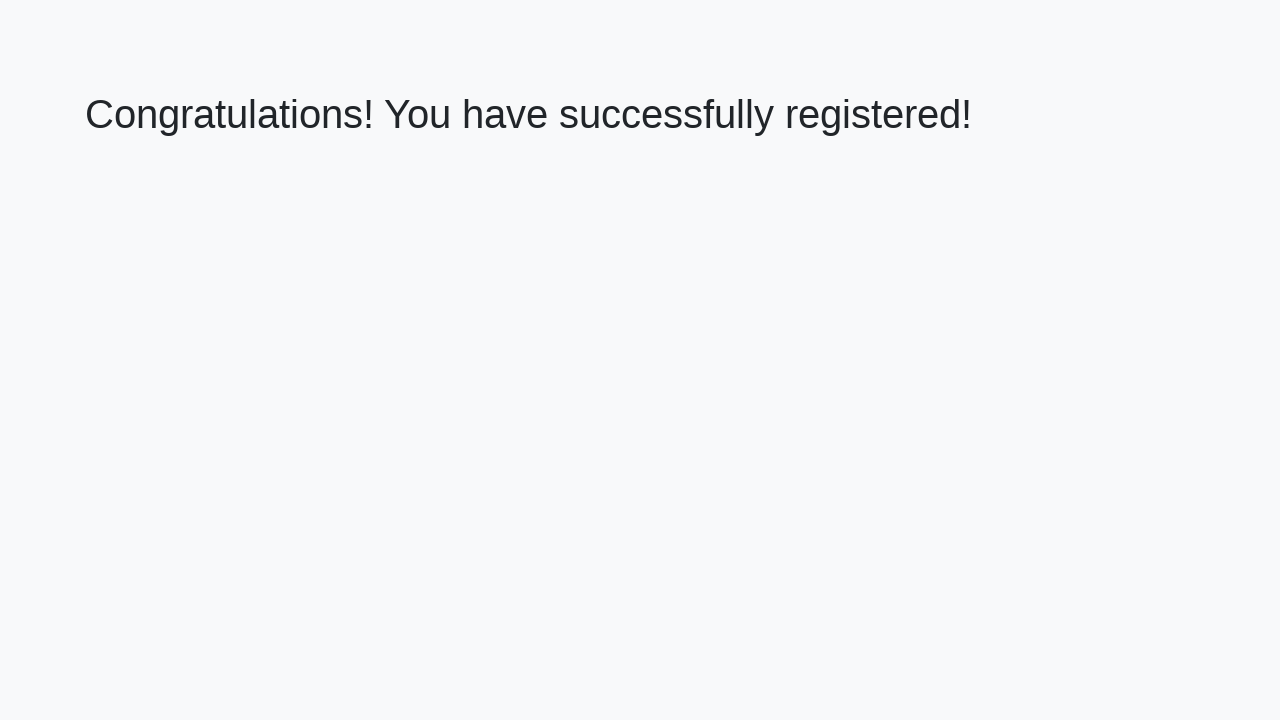